Navigates to login page using the sidebar menu

Starting URL: https://katalon-demo-cura.herokuapp.com/

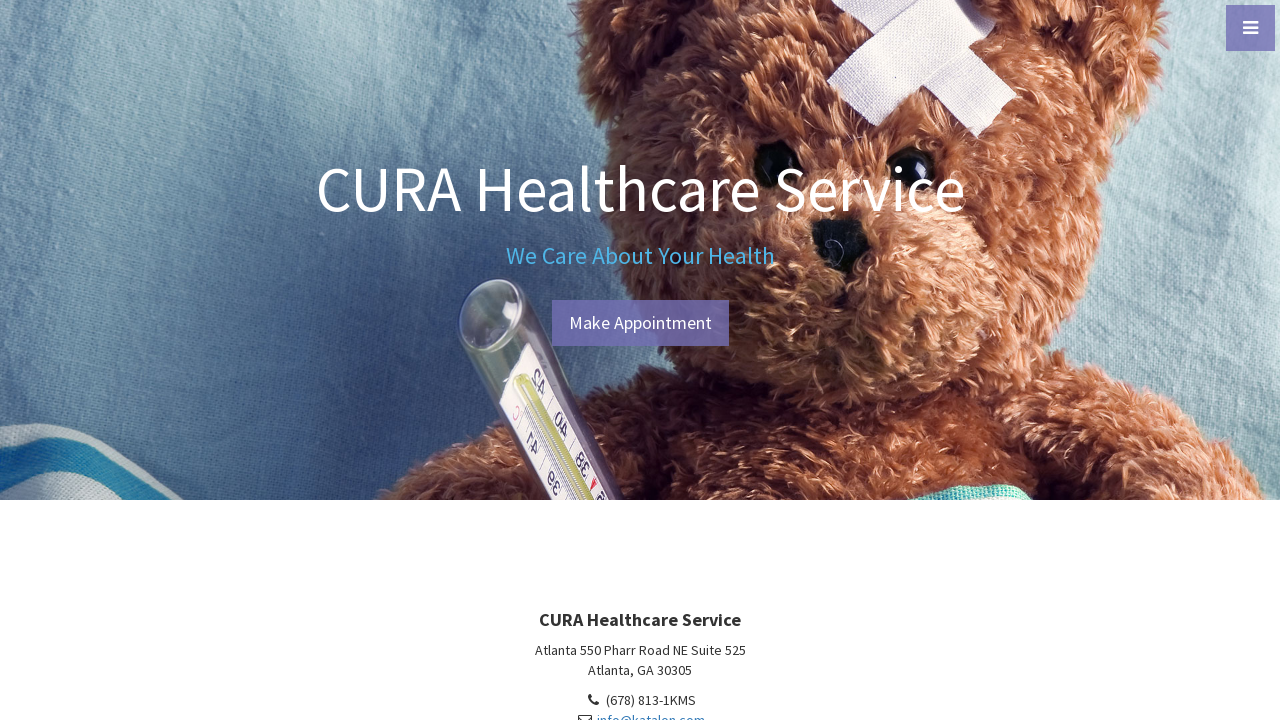

Clicked hamburger menu button to open sidebar at (1250, 28) on #menu-toggle
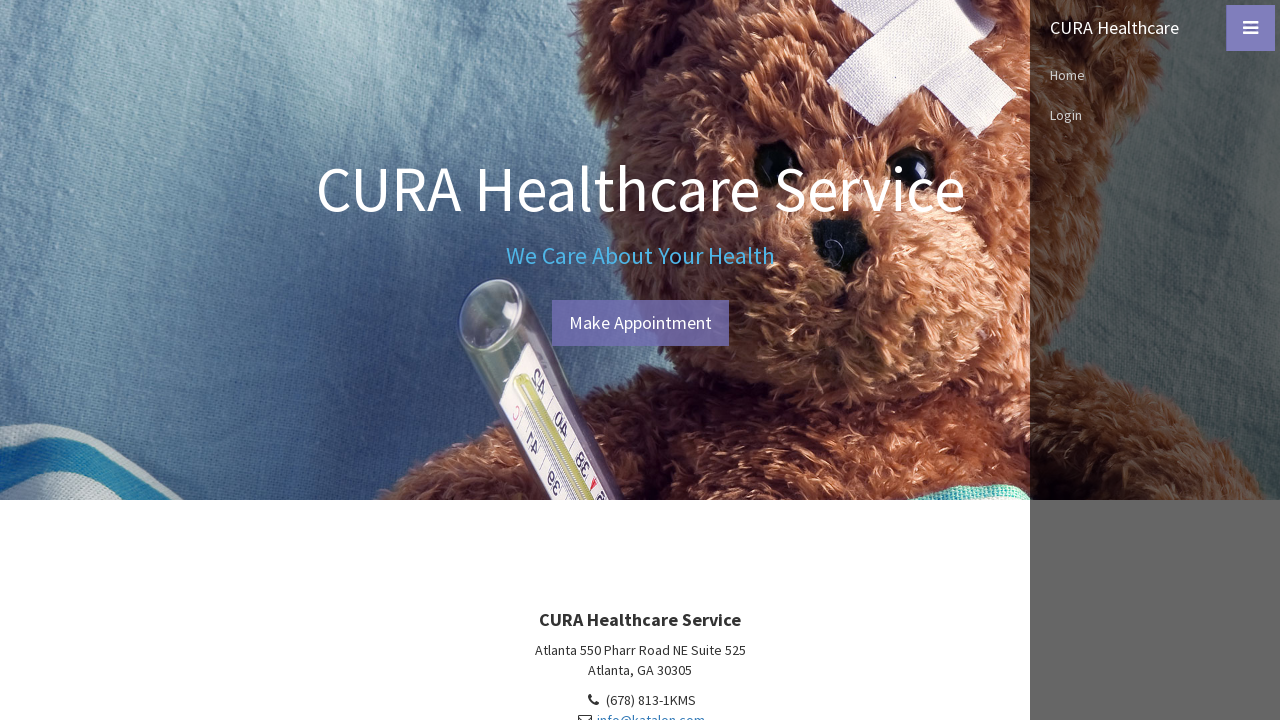

Clicked Login link in sidebar menu at (1155, 115) on a:has-text('Login')
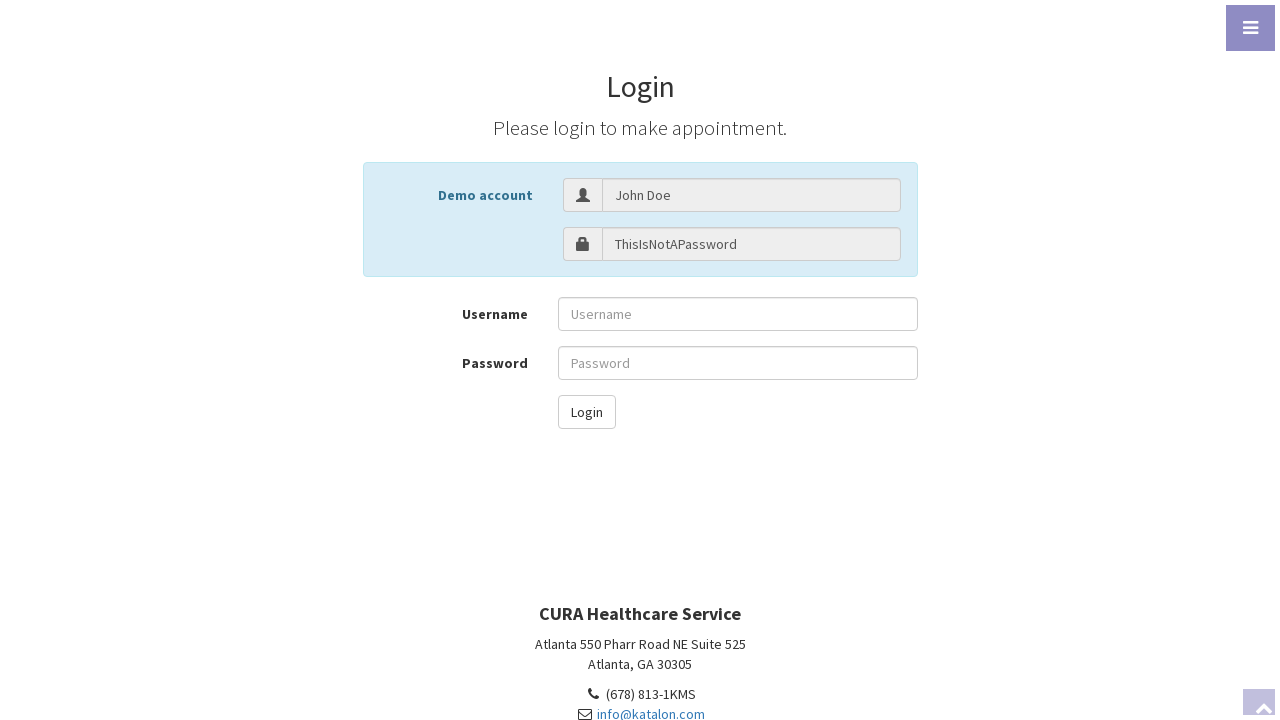

Verified navigation to login page (URL: profile.php#login)
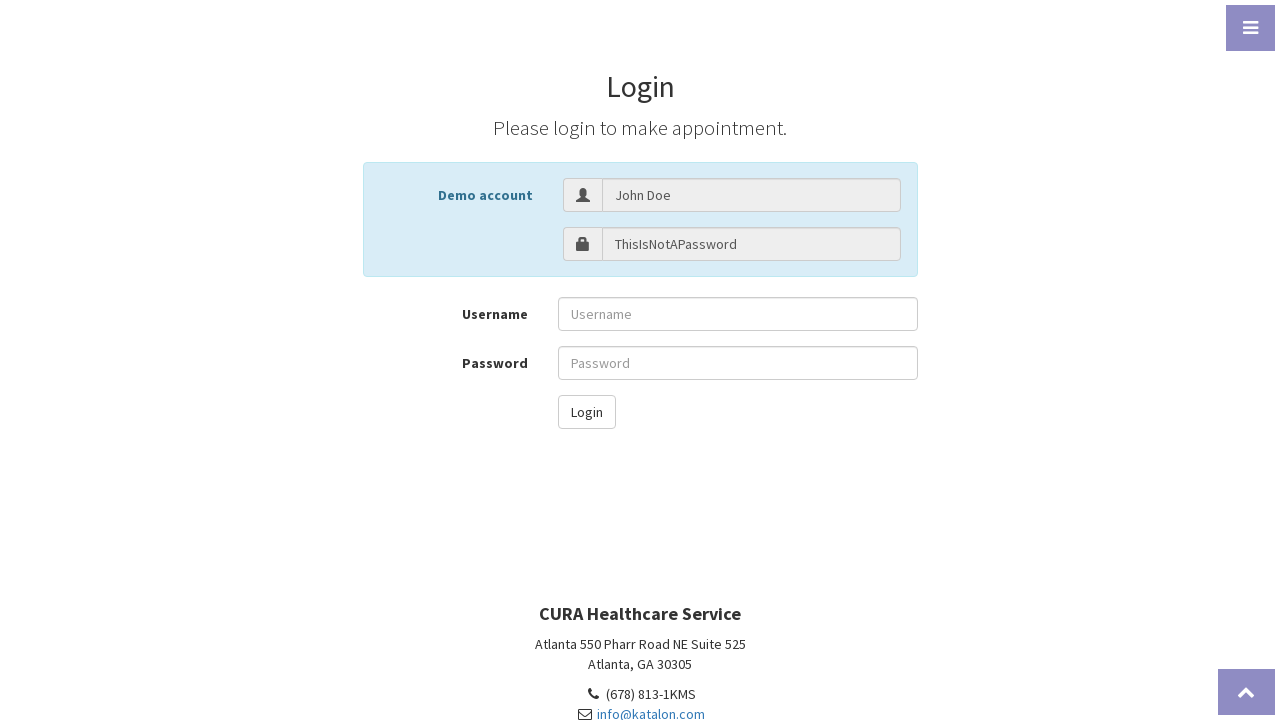

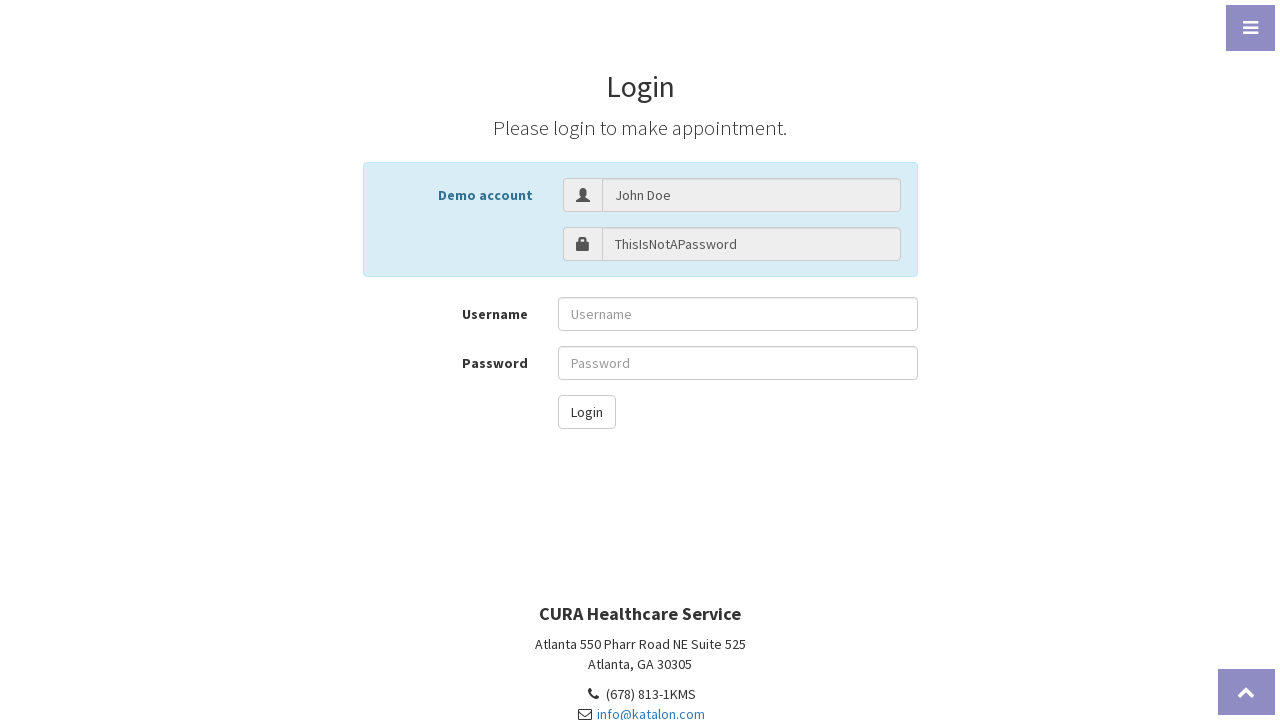